Navigates to Selenium's Java API documentation overview page and clicks on a link containing "org.openqa.selenium.devtools" text to navigate to the devtools package documentation.

Starting URL: https://www.selenium.dev/selenium/docs/api/java/overview-summary.html

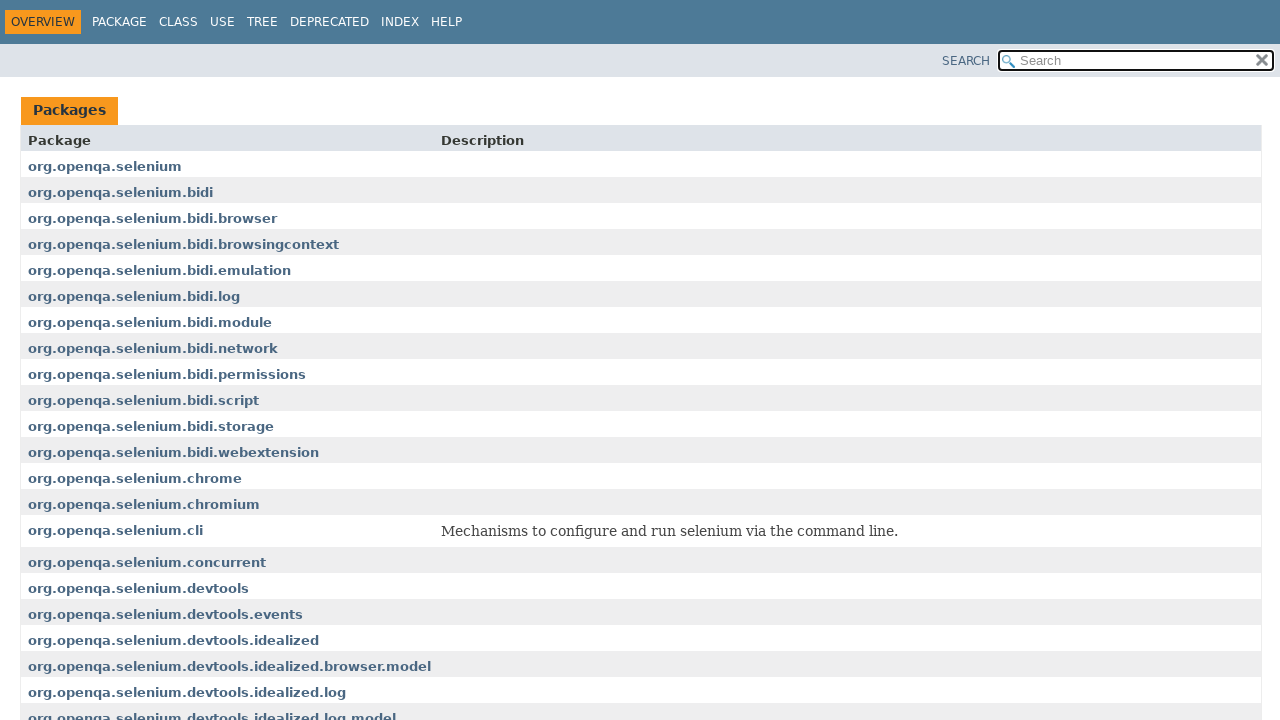

Navigated to Selenium Java API documentation overview page
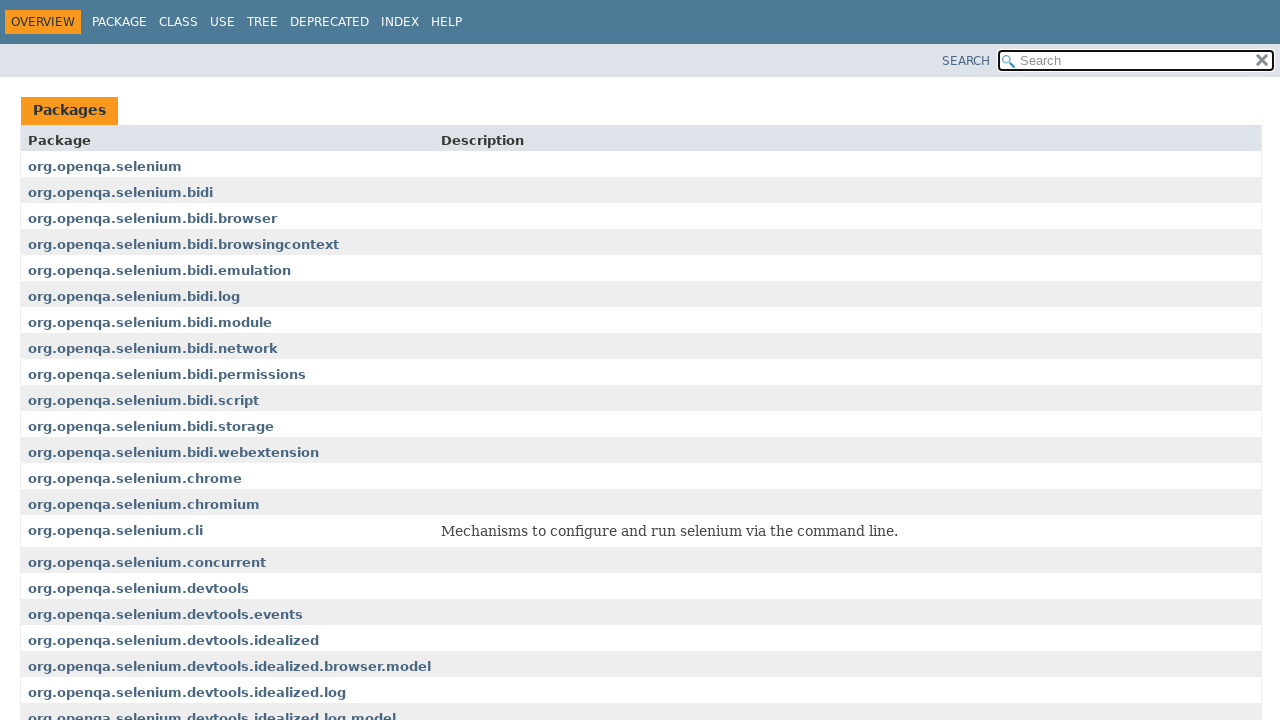

Clicked on link containing 'org.openqa.selenium.devtools' text to navigate to devtools package documentation at (138, 588) on a:has-text('org.openqa.selenium.devtools')
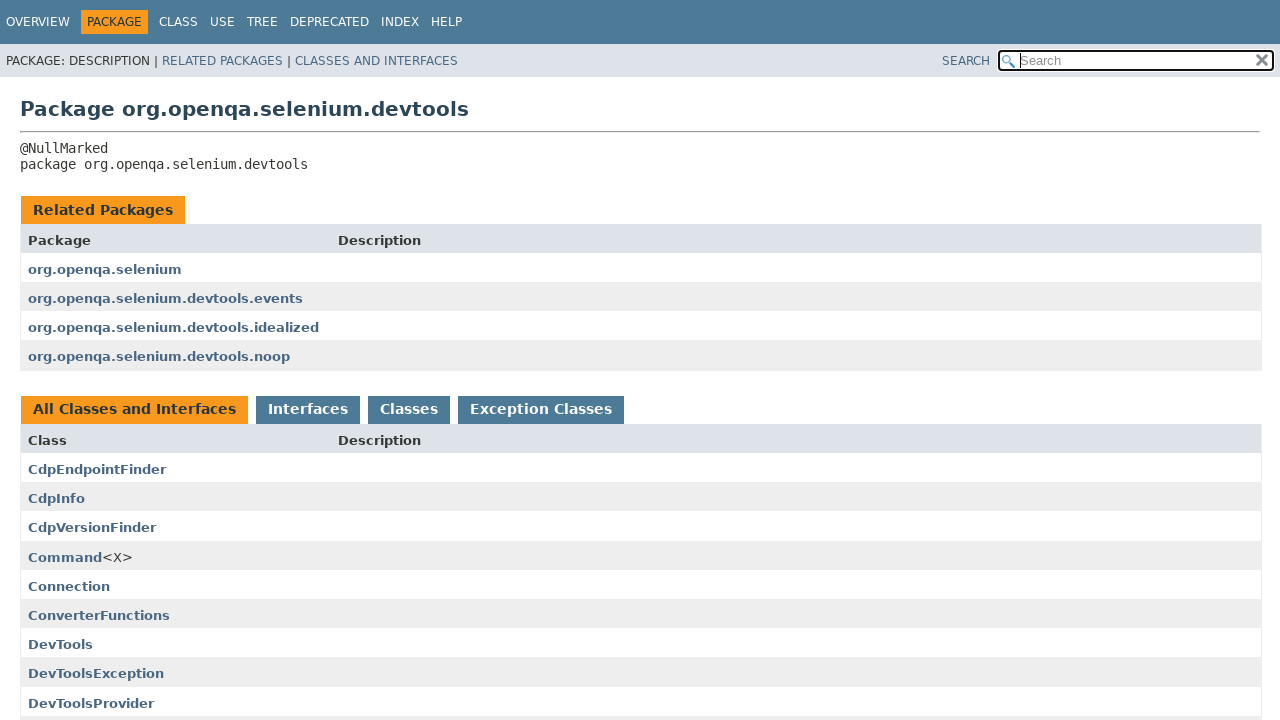

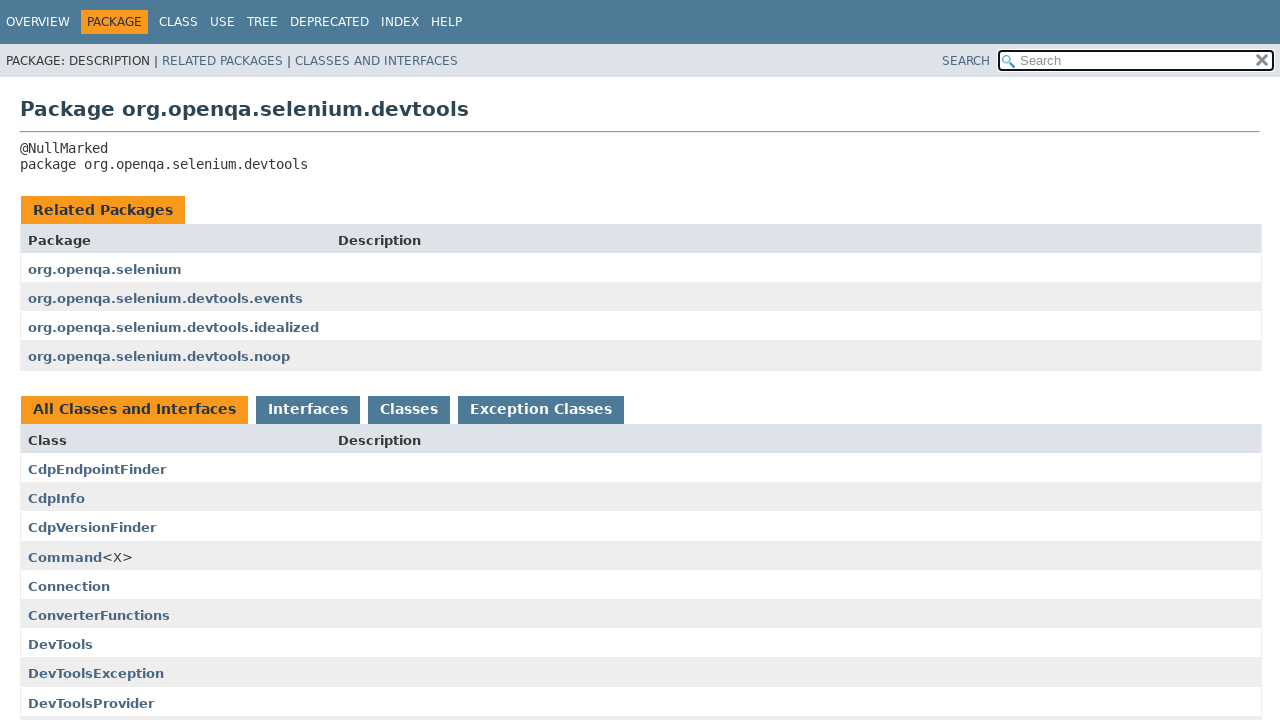